Tests the progress bar widget by starting it, waiting for completion, and resetting it to verify it returns to 0%

Starting URL: https://demoqa.com/

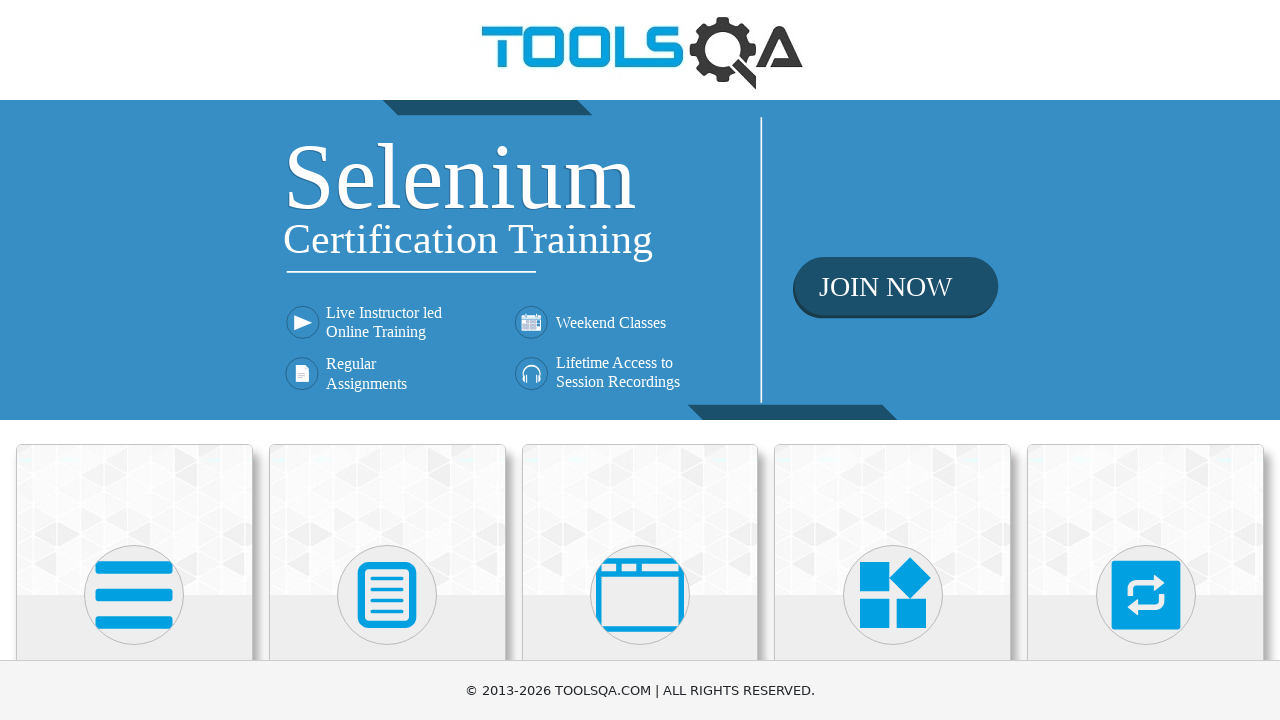

Clicked on Widgets card at (893, 360) on xpath=//div[@class='card-body']/h5[text()='Widgets']
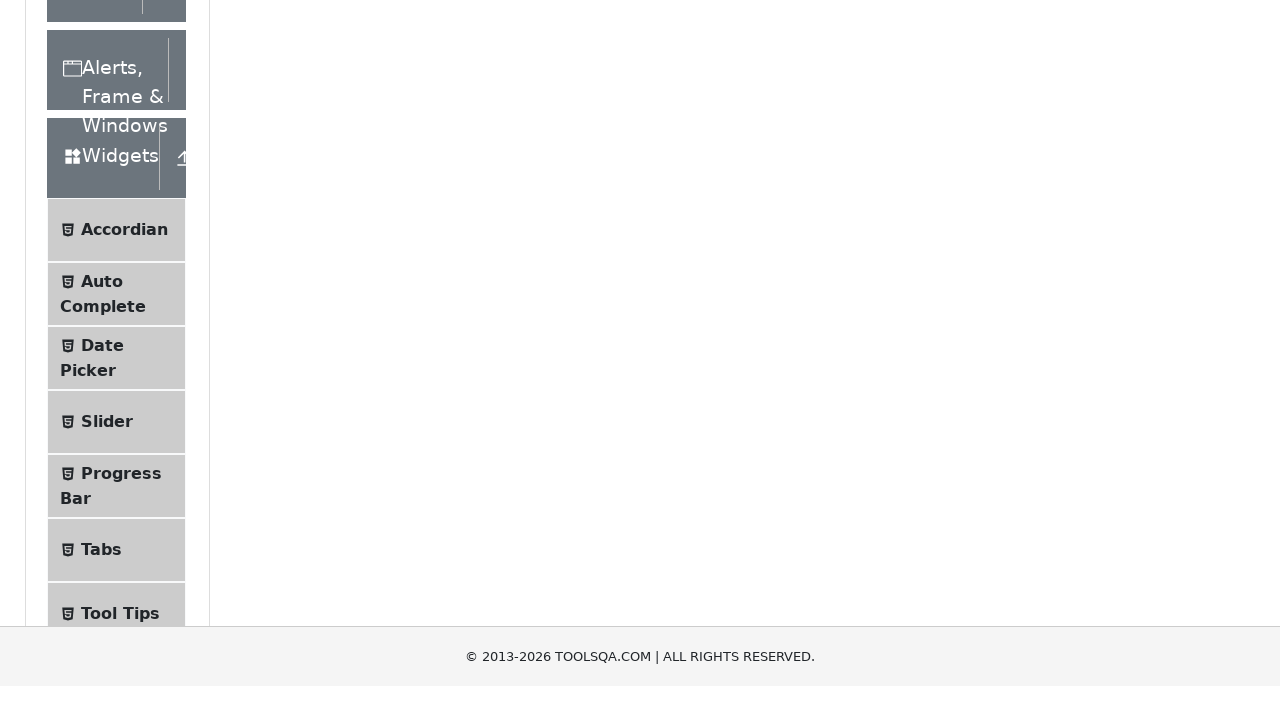

Scrolled down 250px to reveal Progress Bar
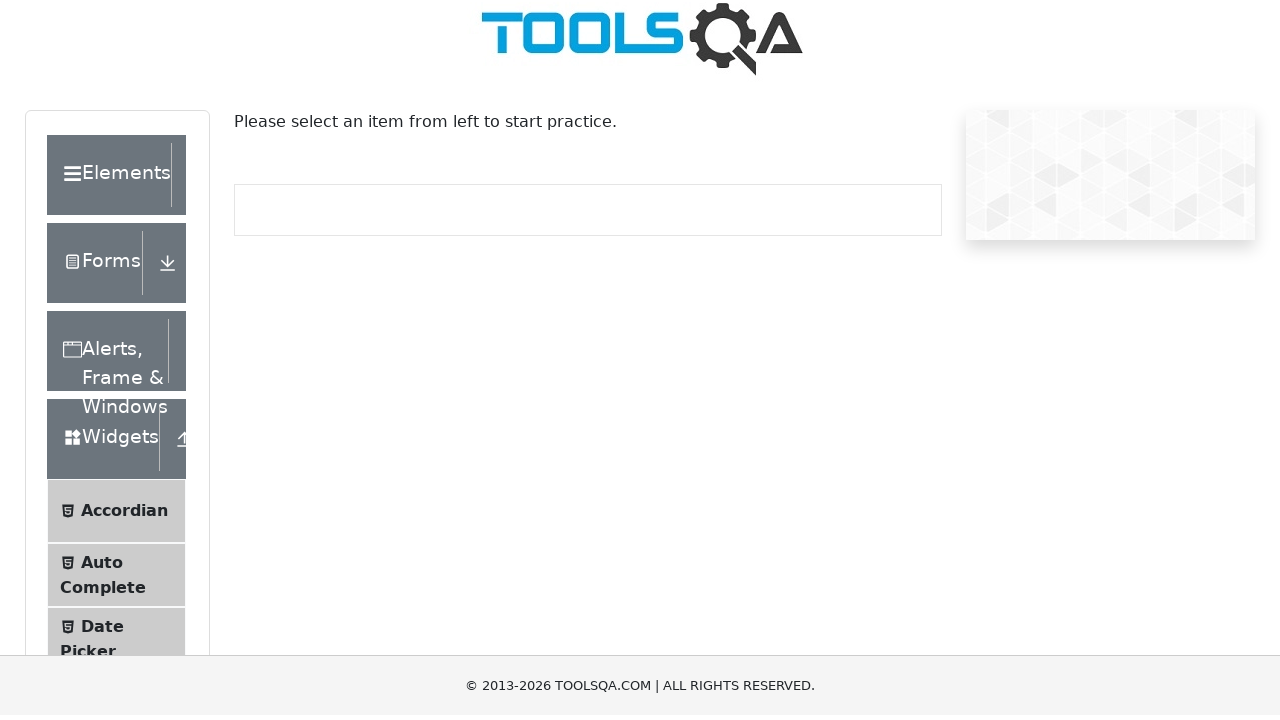

Clicked on Progress Bar menu item at (121, 512) on xpath=//span[text()='Progress Bar']
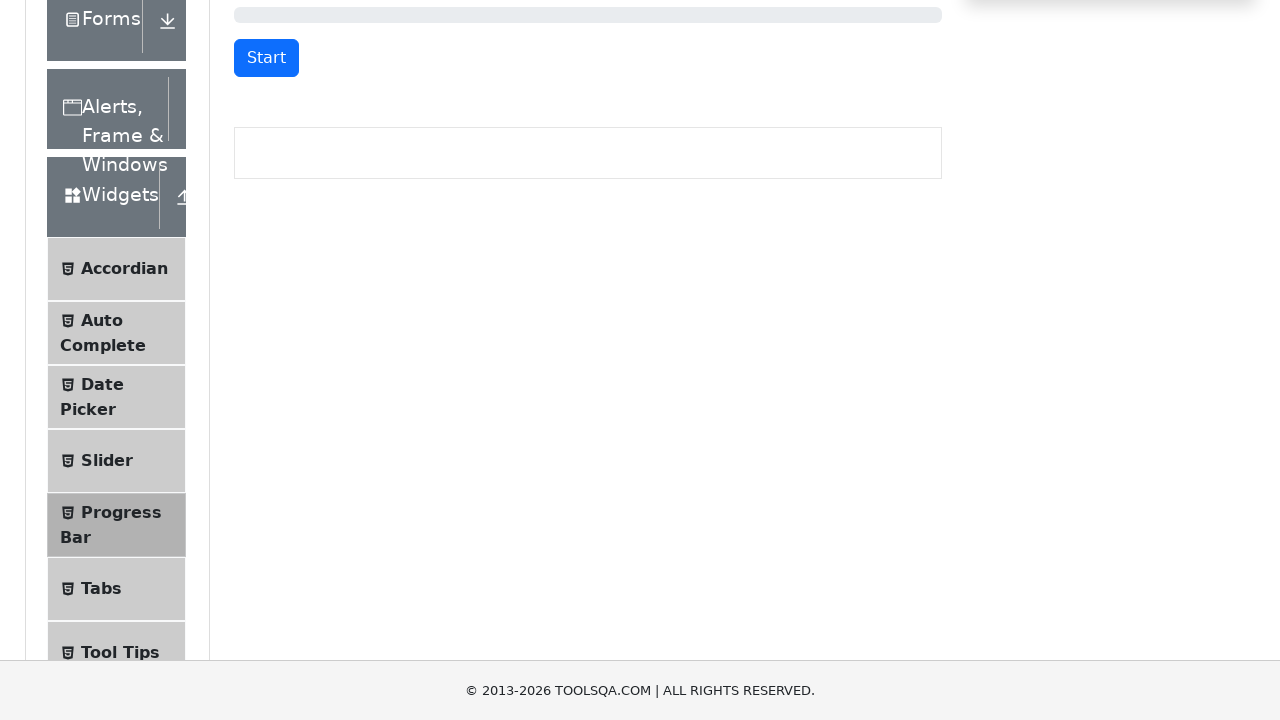

Started the progress bar by clicking Start button at (266, 58) on button#startStopButton
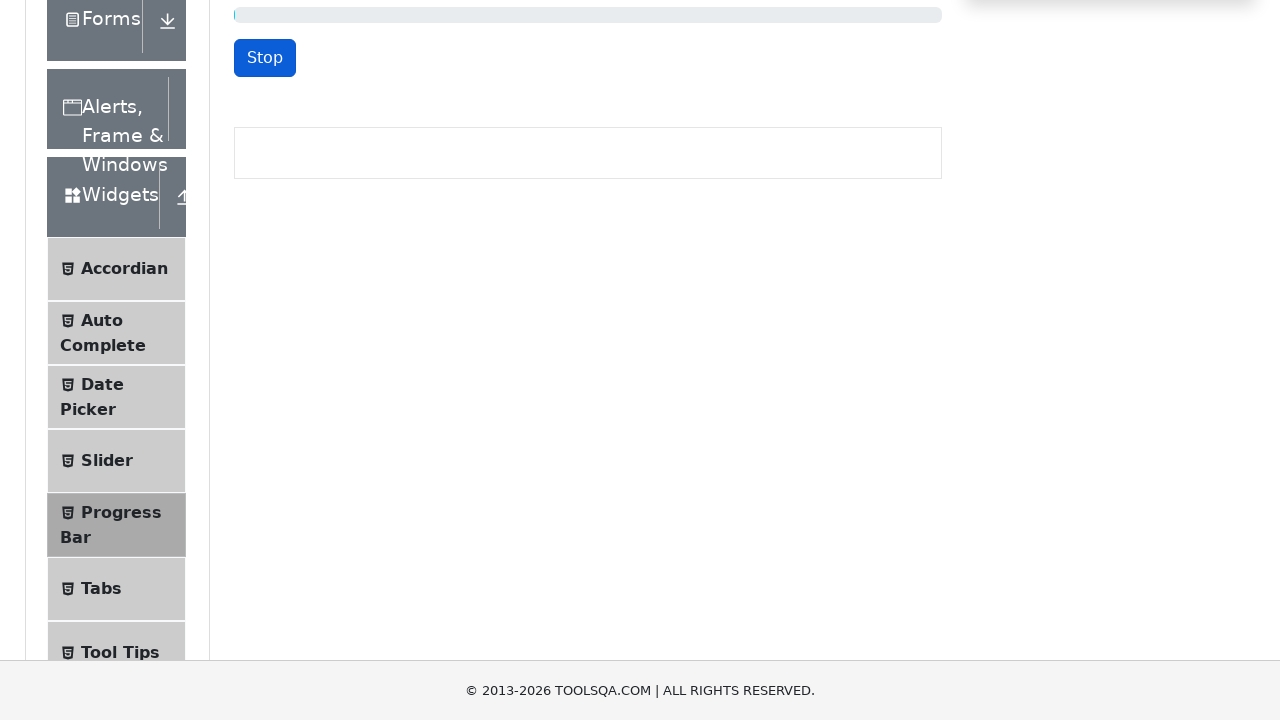

Progress bar completed, reset button appeared
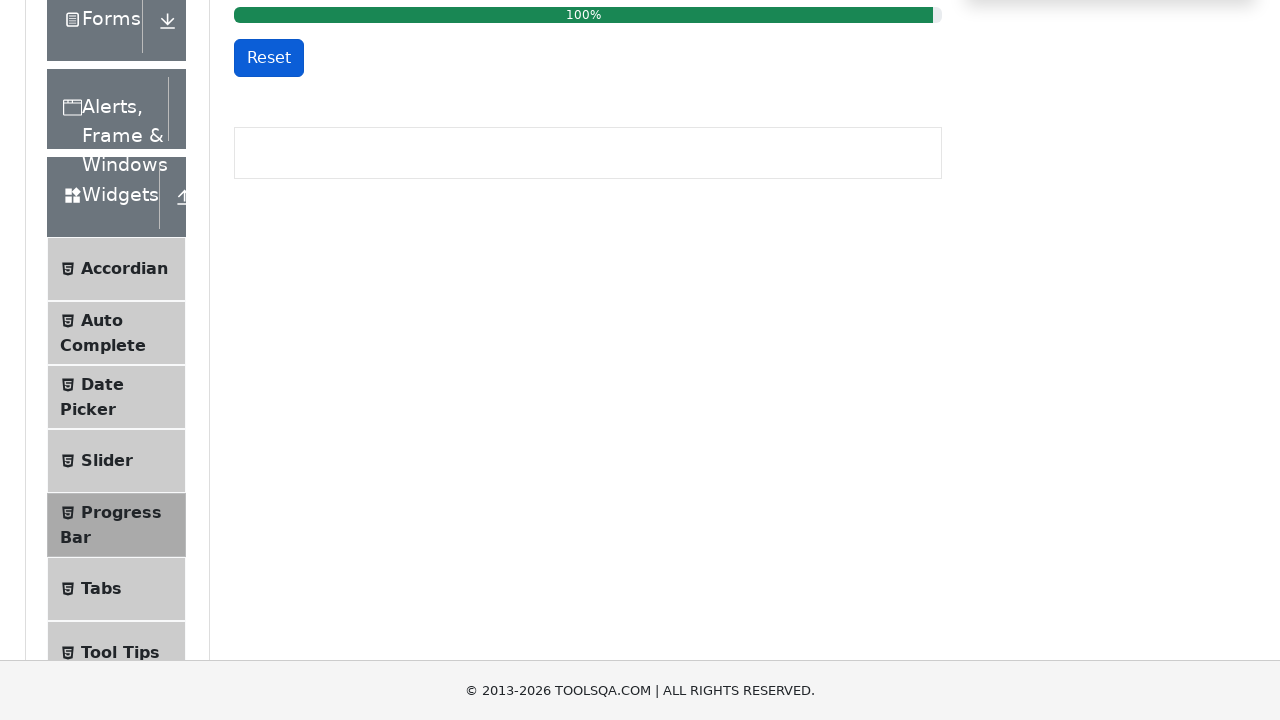

Clicked reset button to reset progress bar at (269, 58) on button#resetButton
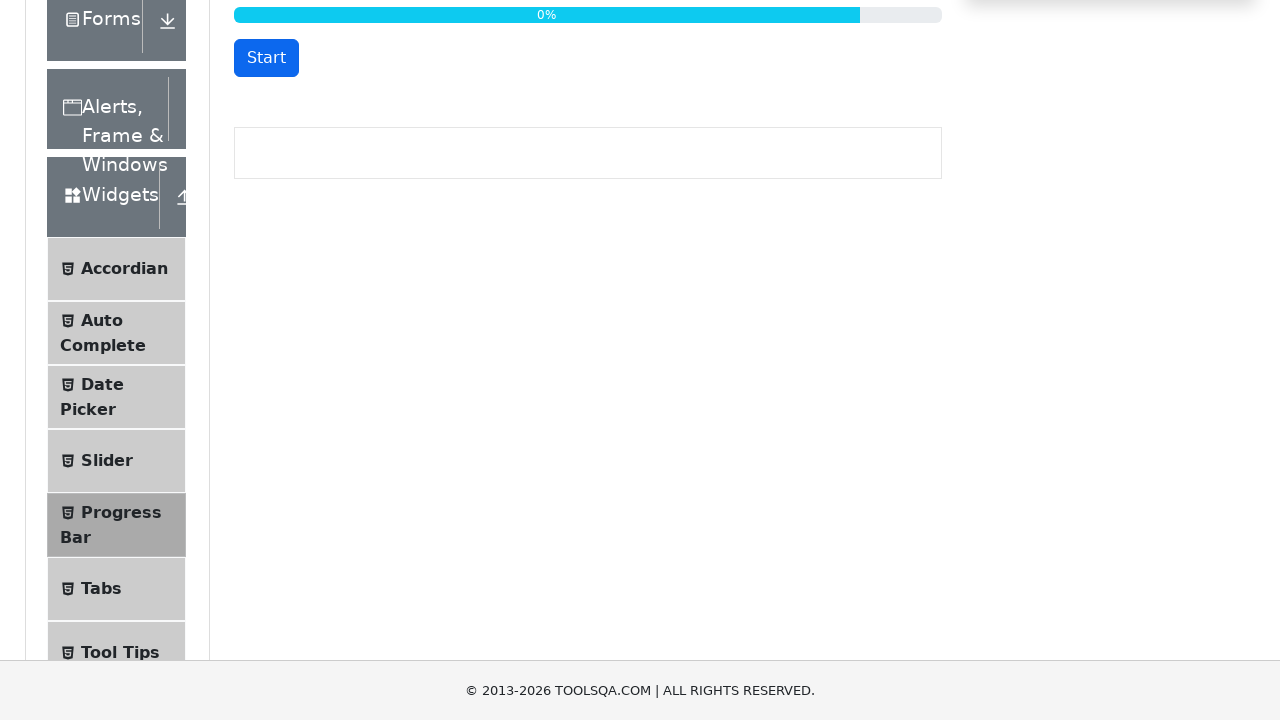

Retrieved progress bar text to verify reset to 0%
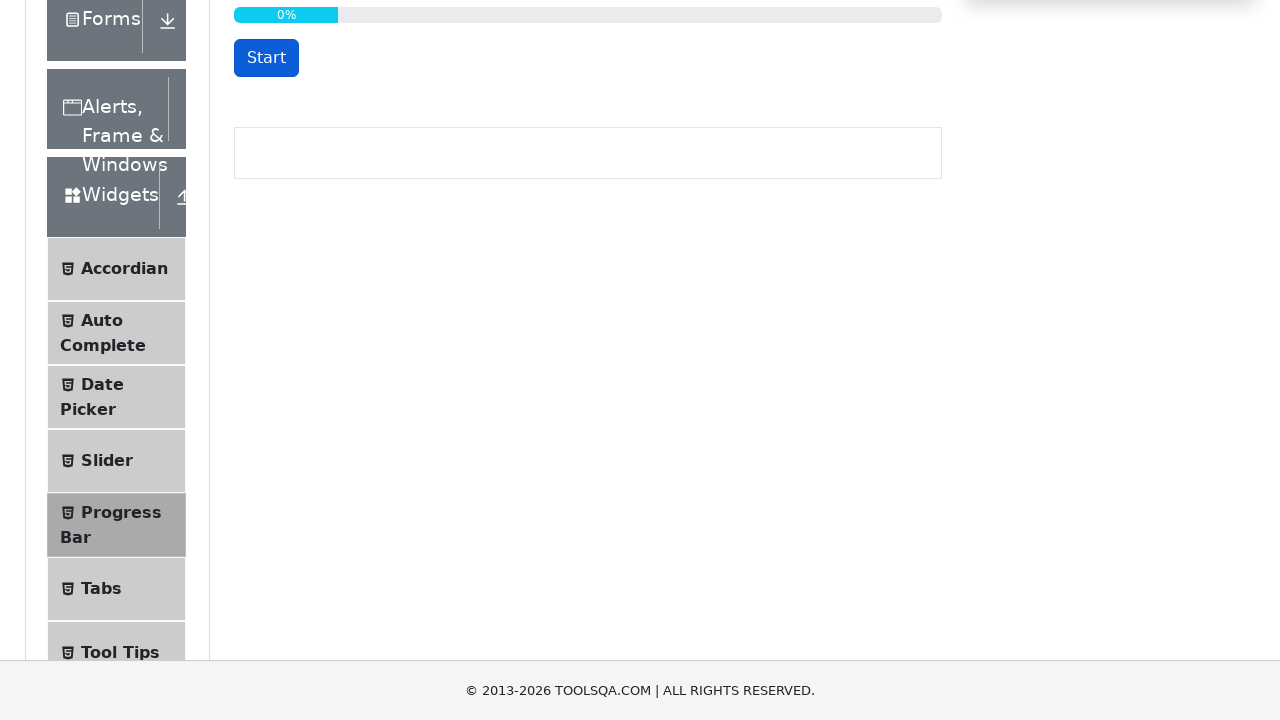

Verified progress bar successfully reset to 0%
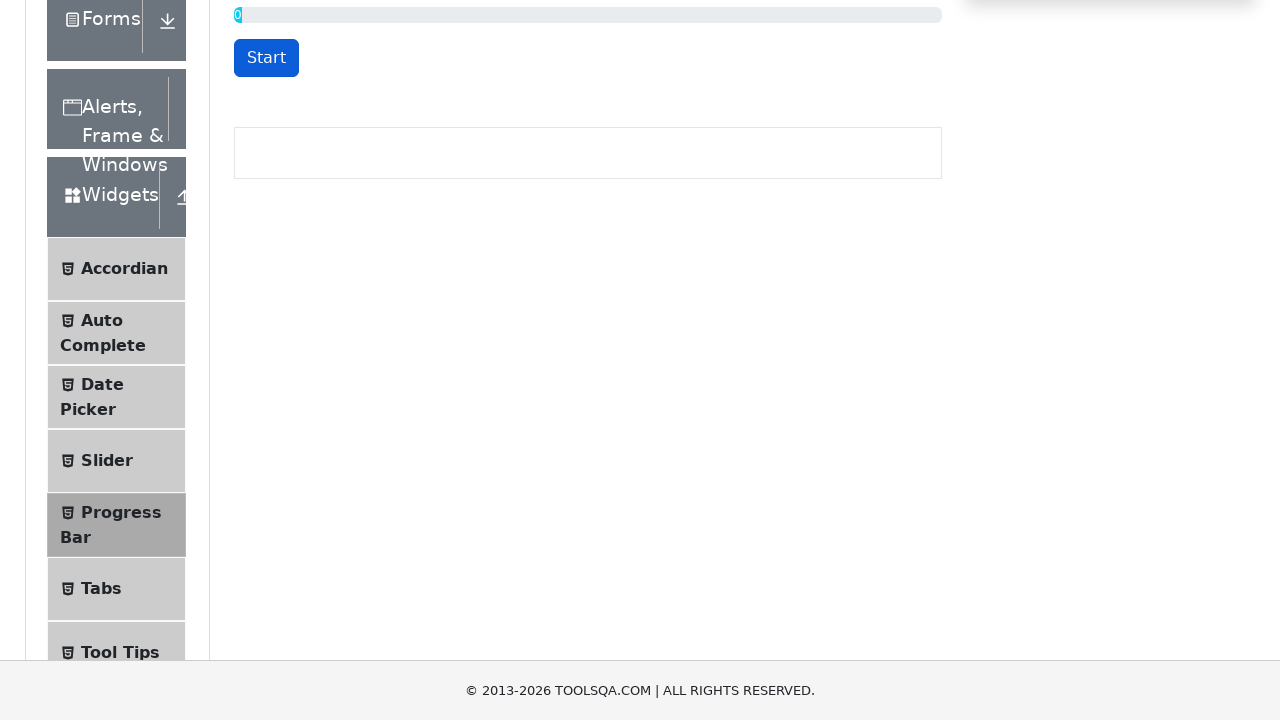

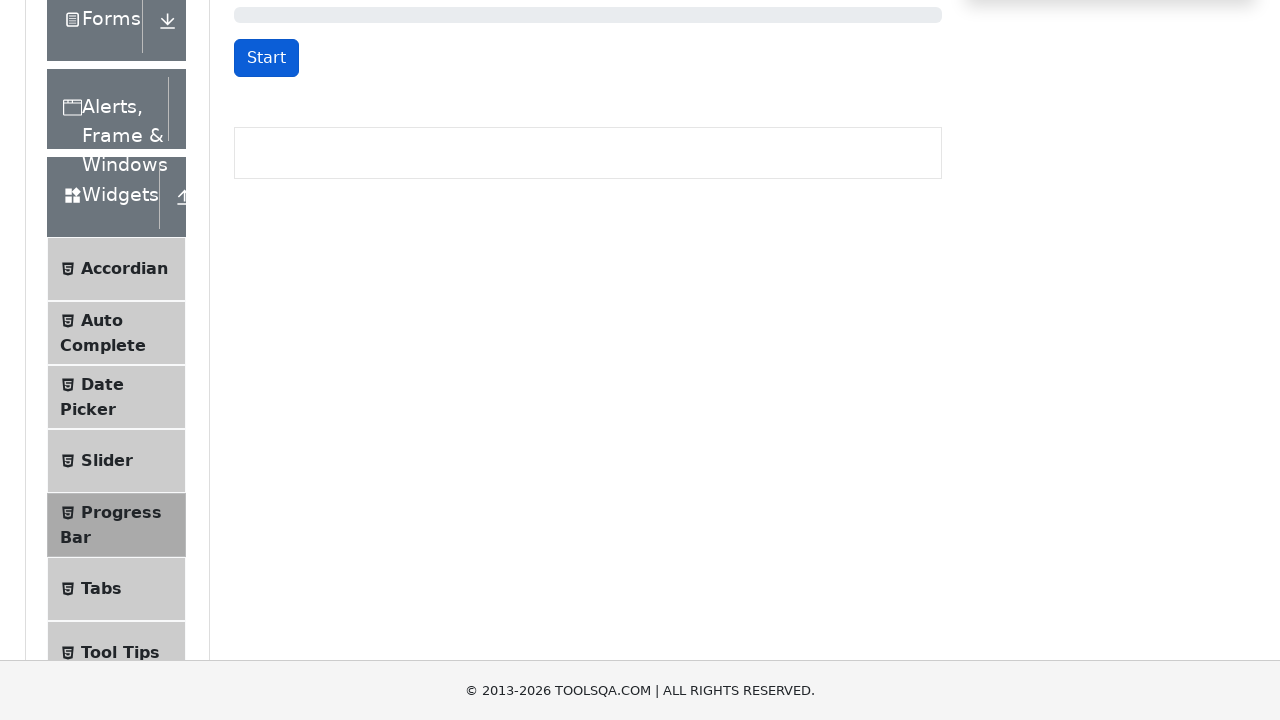